Tests the store locator functionality on Ray-Ban website by entering a city name (Kyiv) into the autocomplete search field and verifying it's displayed.

Starting URL: https://www.ray-ban.com/row/c/store-locator

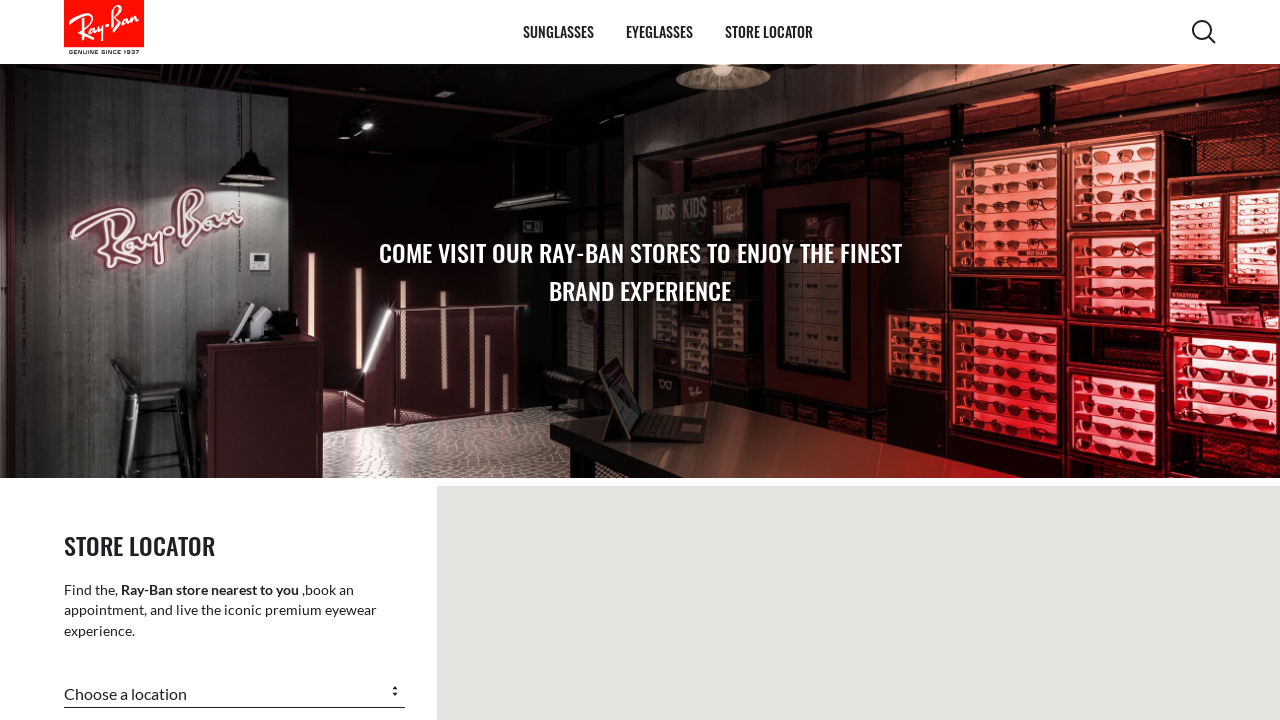

Filled store locator autocomplete field with 'Kyiv' on input#rb-store-locator-autocomplete
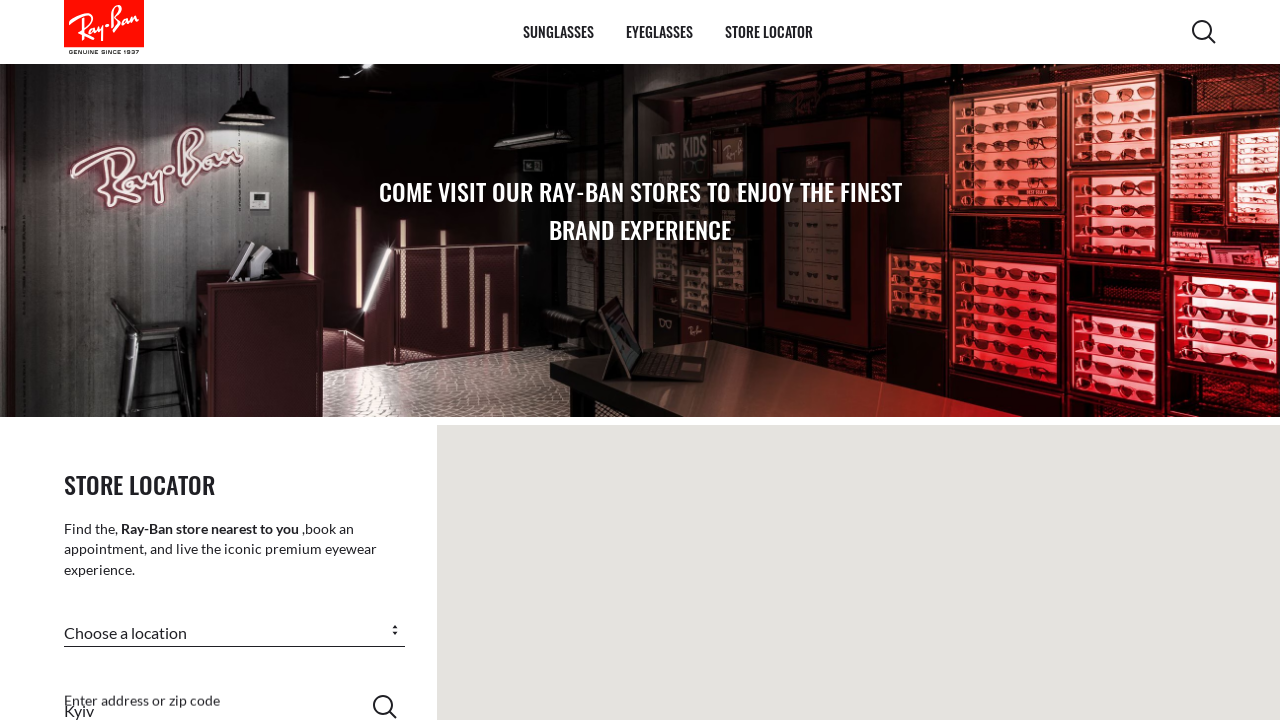

Verified store locator input field is visible
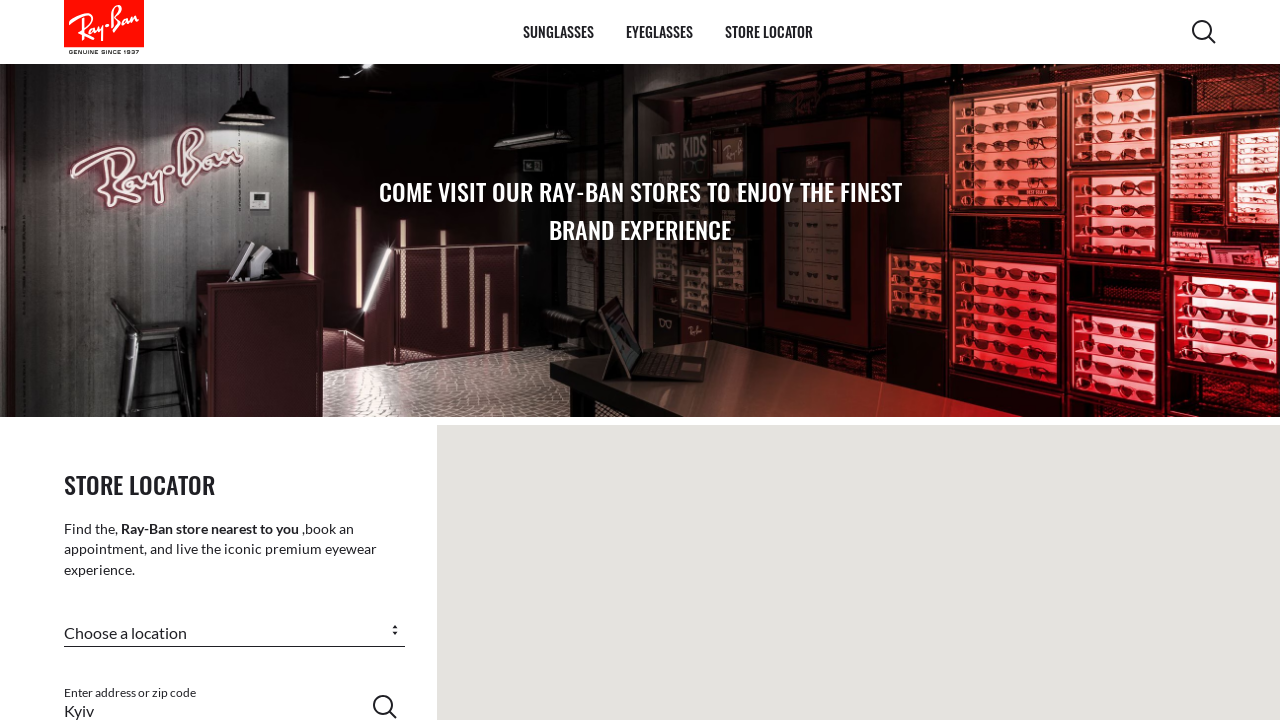

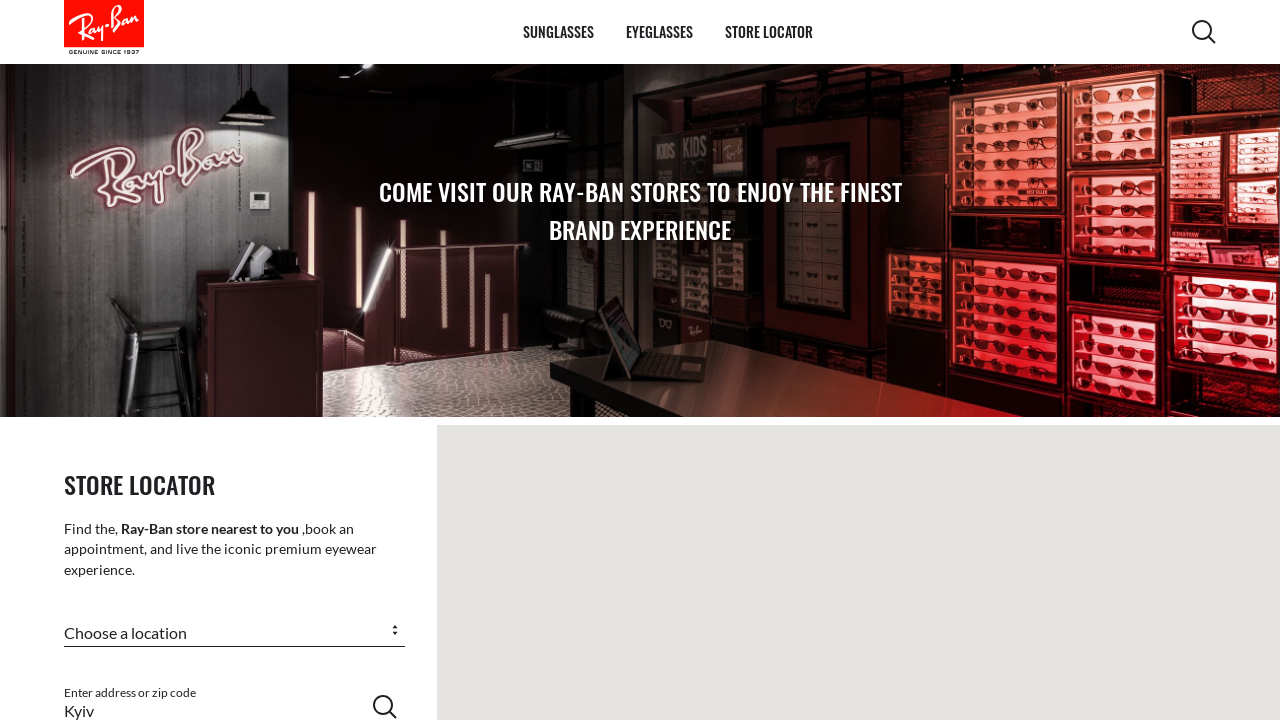